Tests clicking the submit/login button on the Sauce Demo page without entering any credentials, which would trigger validation or error behavior.

Starting URL: https://www.saucedemo.com/

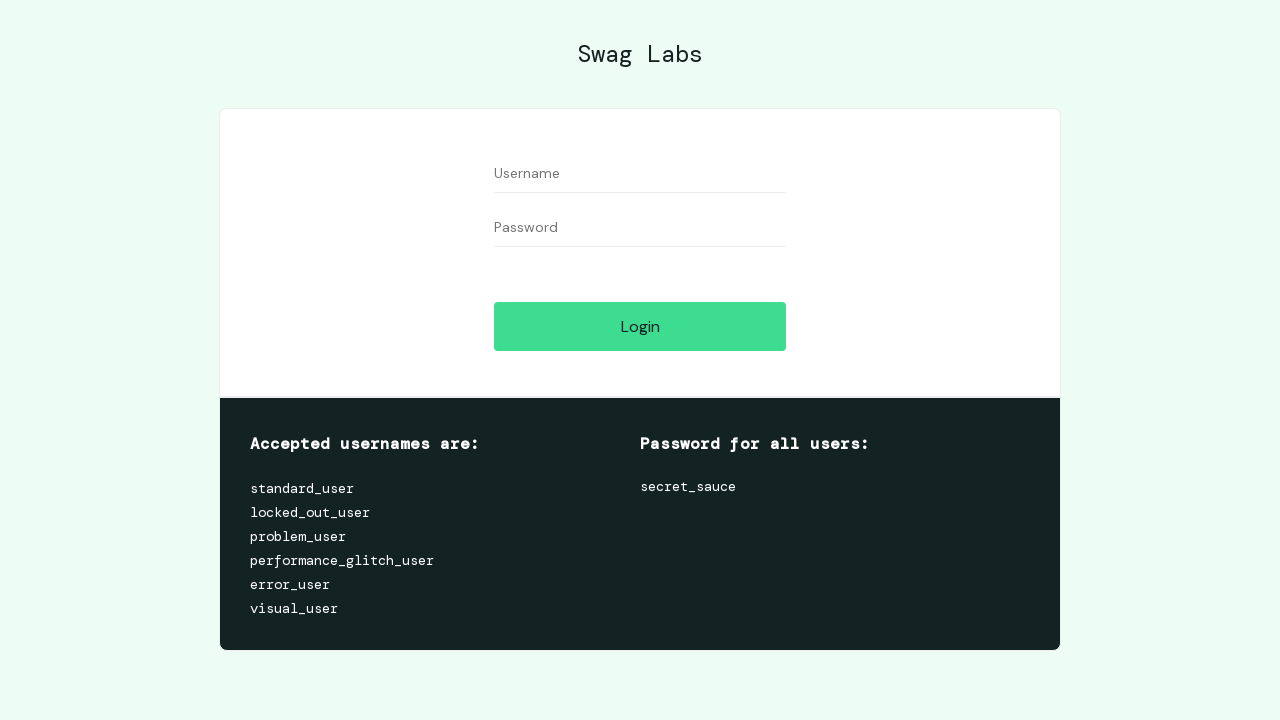

Clicked submit/login button without entering credentials on Sauce Demo page at (640, 326) on .submit-button.btn_action
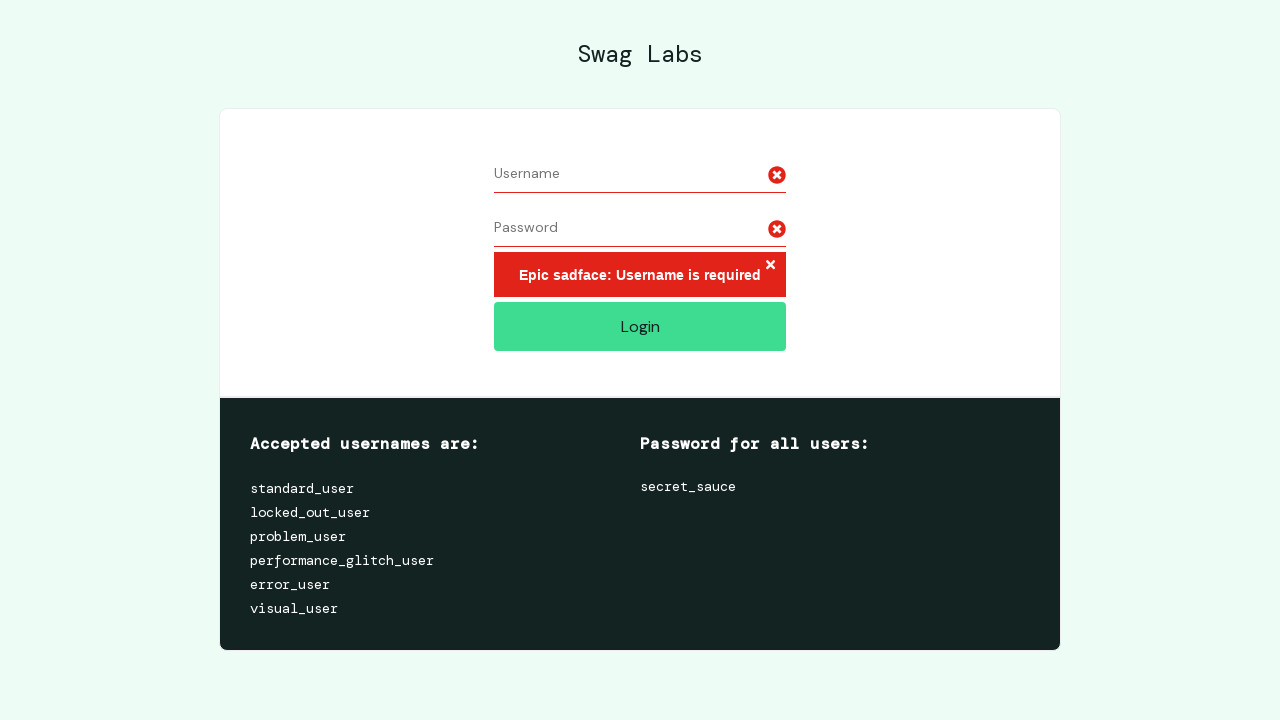

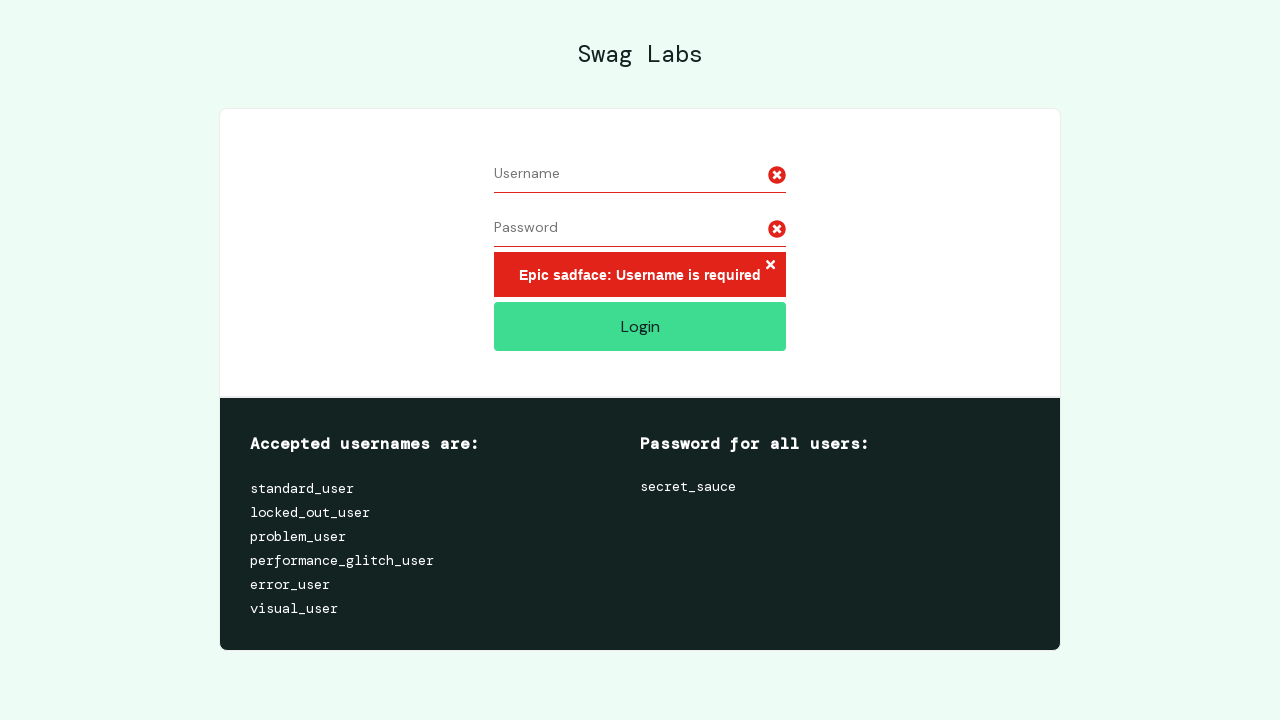